Tests double-click functionality on a demo QA page by performing a double-click action on a designated button element

Starting URL: https://demoqa.com/buttons

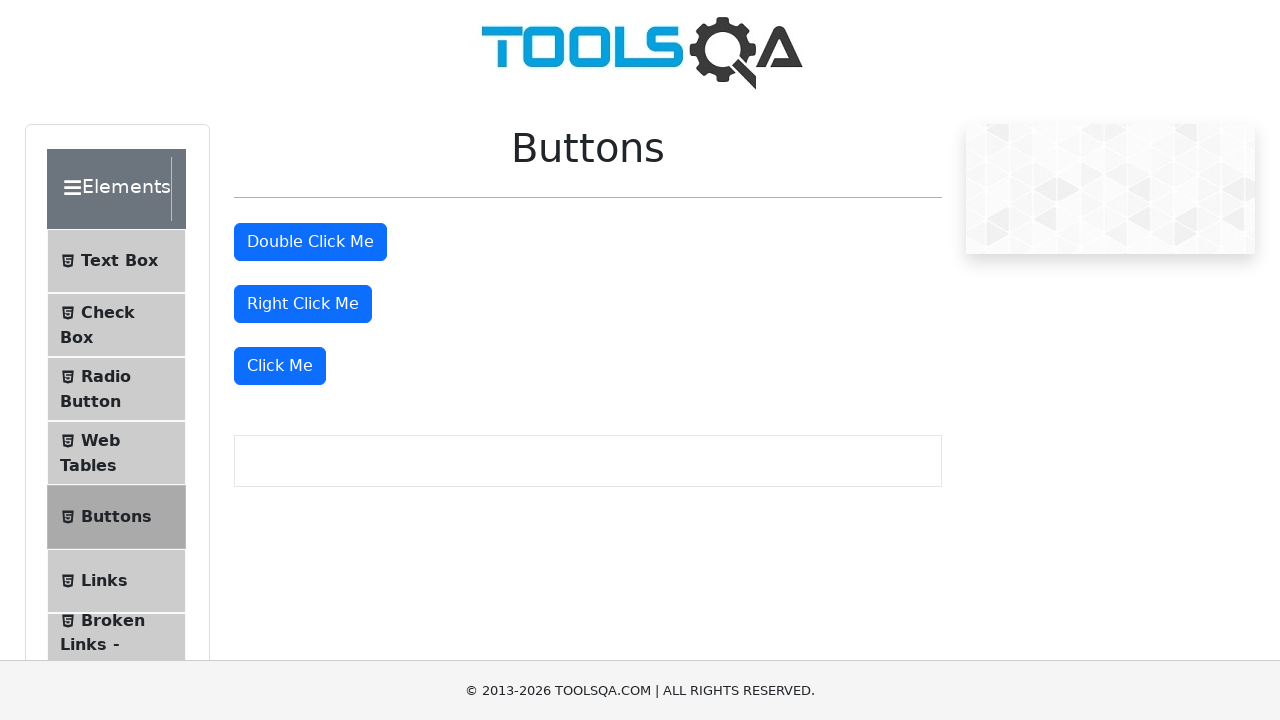

Double-clicked the designated button element on demoqa.com/buttons at (310, 242) on #doubleClickBtn
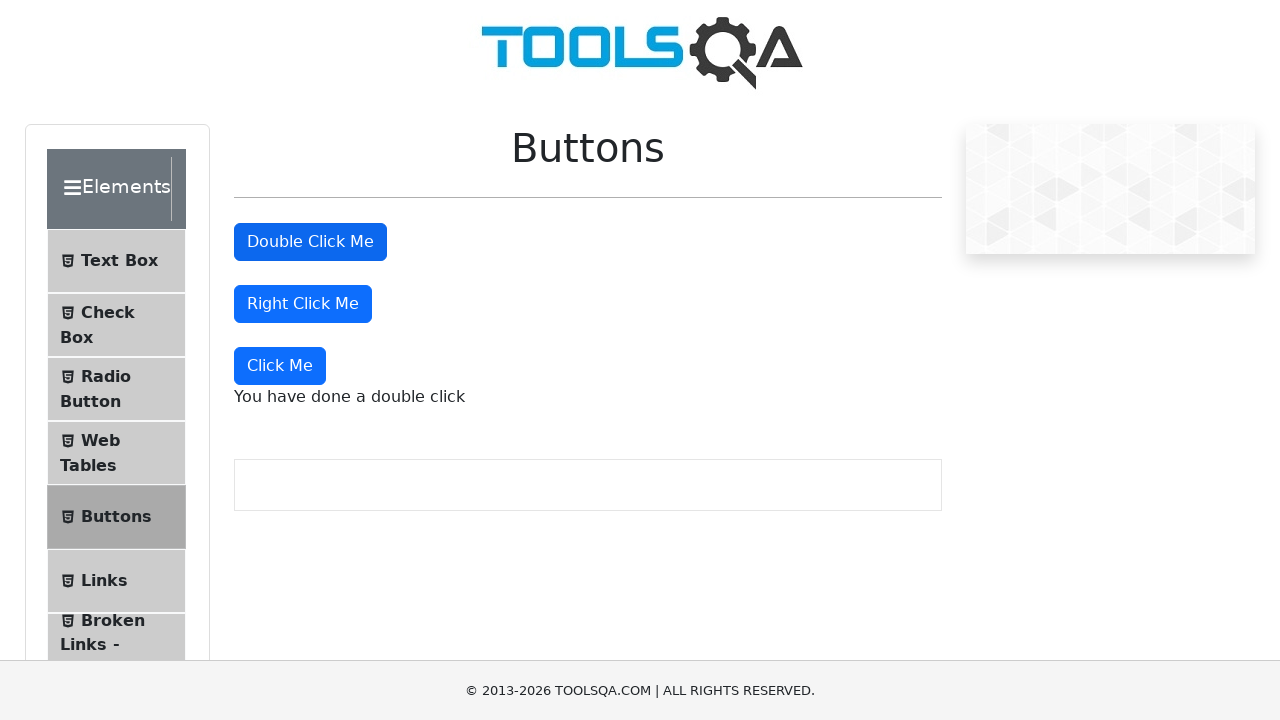

Double-click message appeared, confirming successful double-click action
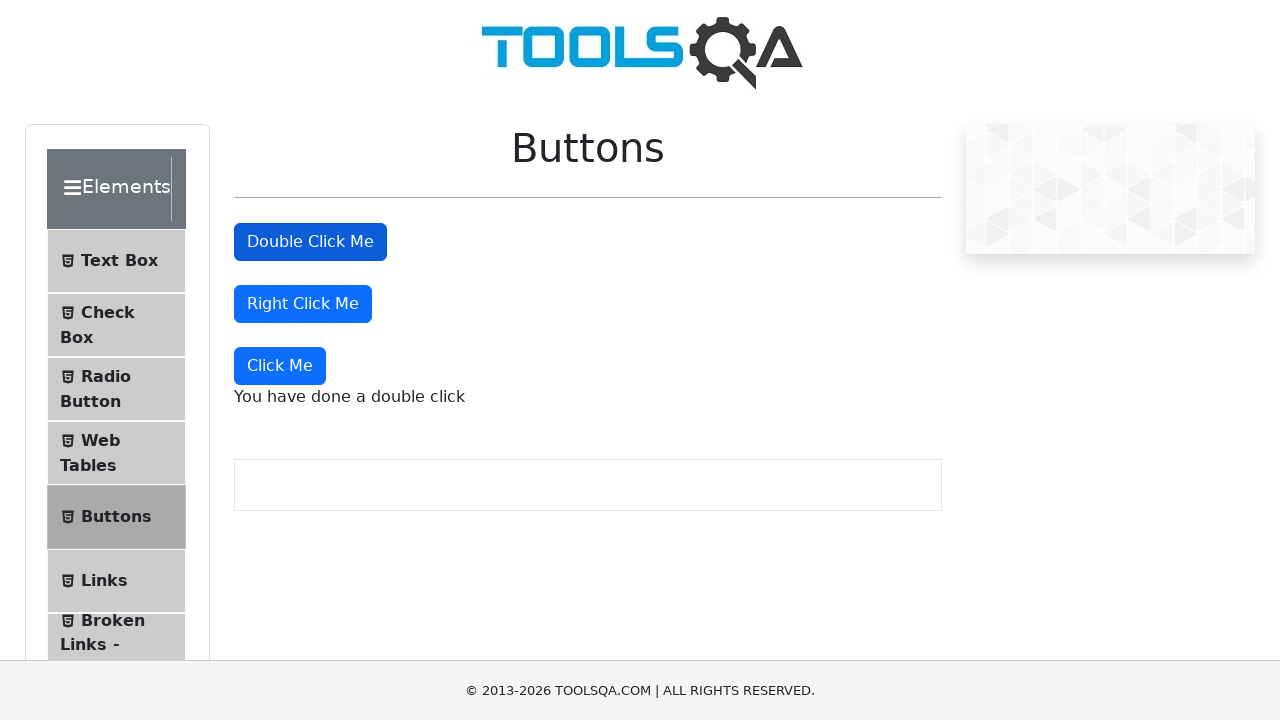

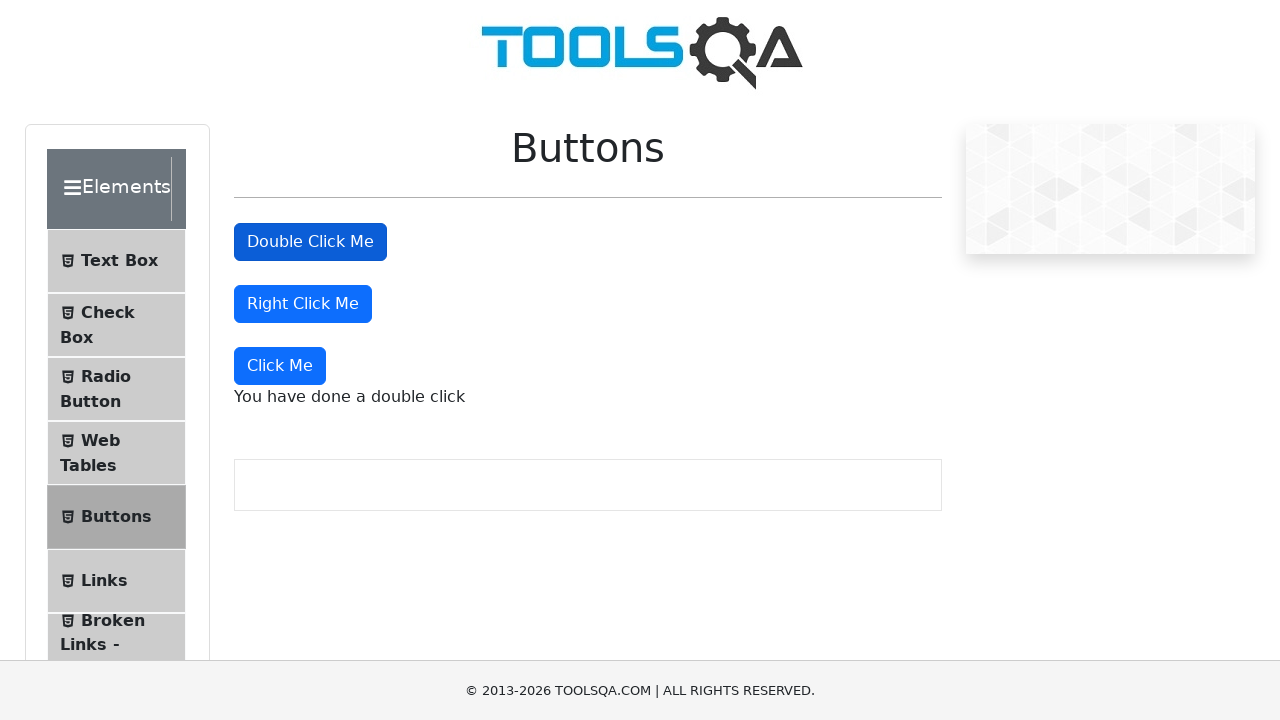